Tests clicking on the Selenium Training banner which opens a new tab, then switches to the new tab and verifies the page title

Starting URL: https://demoqa.com/

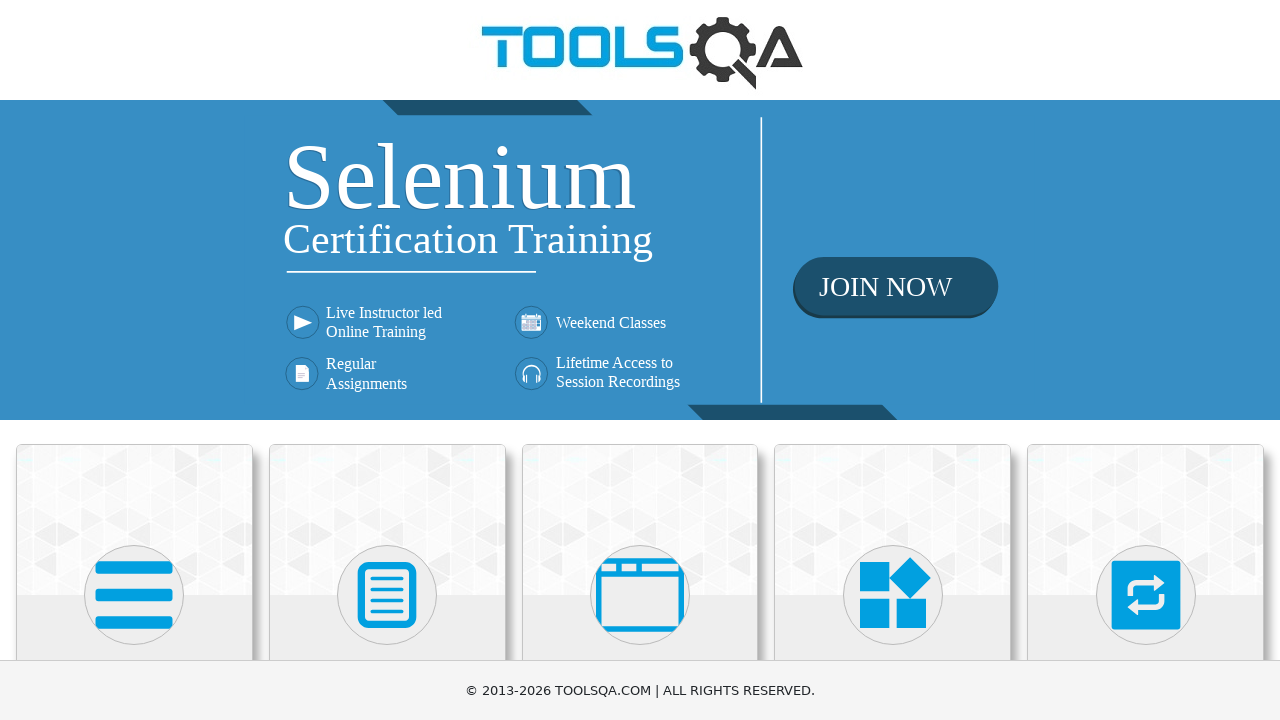

Clicked Selenium Training banner link which opens in a new tab at (640, 260) on xpath=//div[@class='home-banner']/a
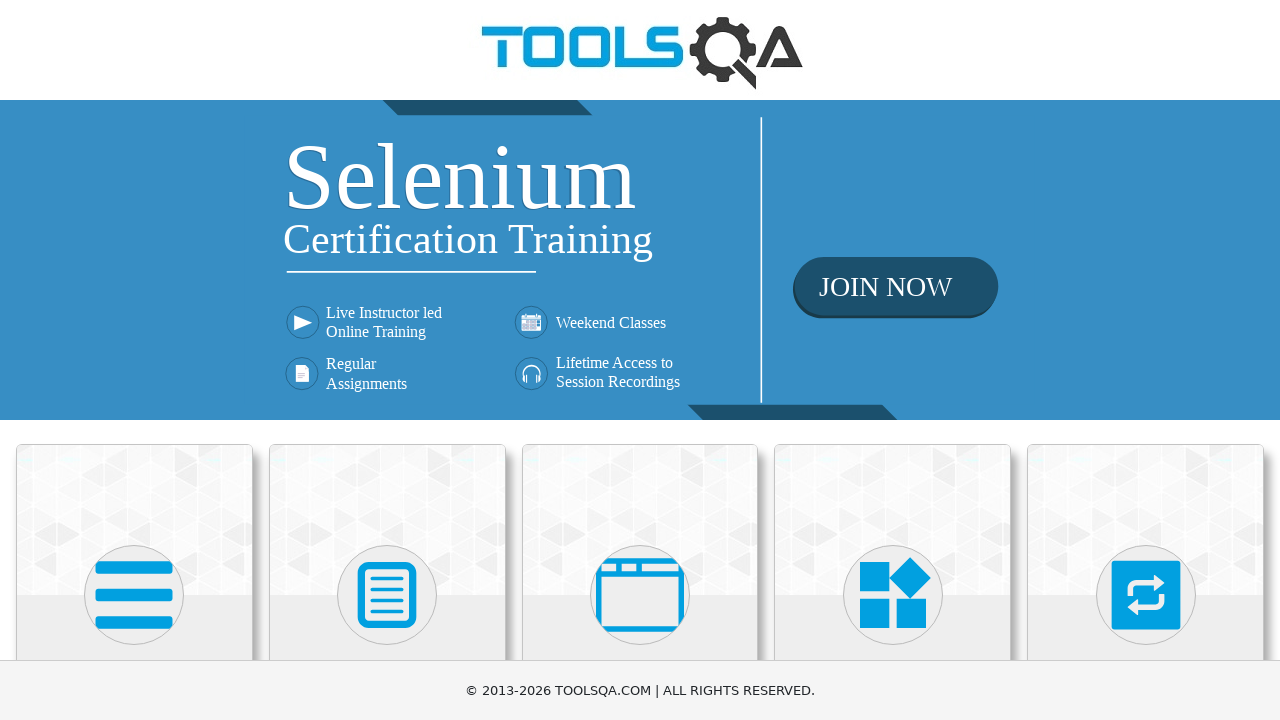

Captured new tab page object
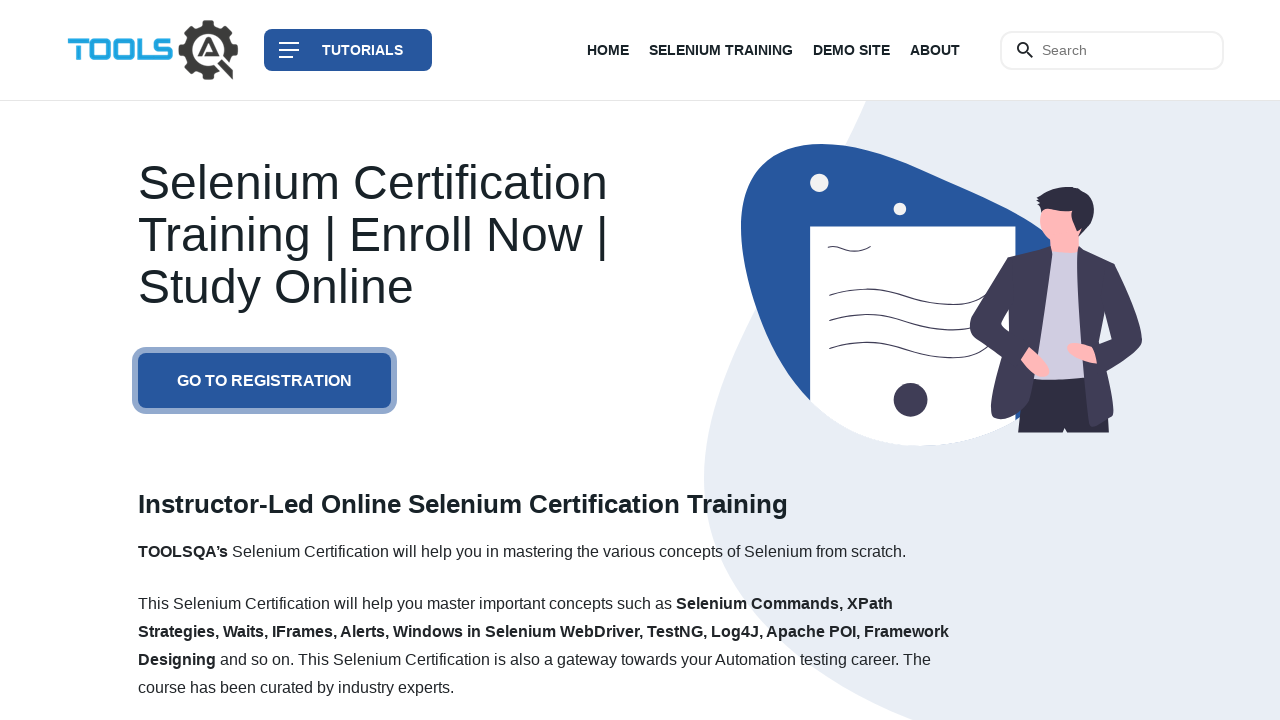

New tab page loaded successfully
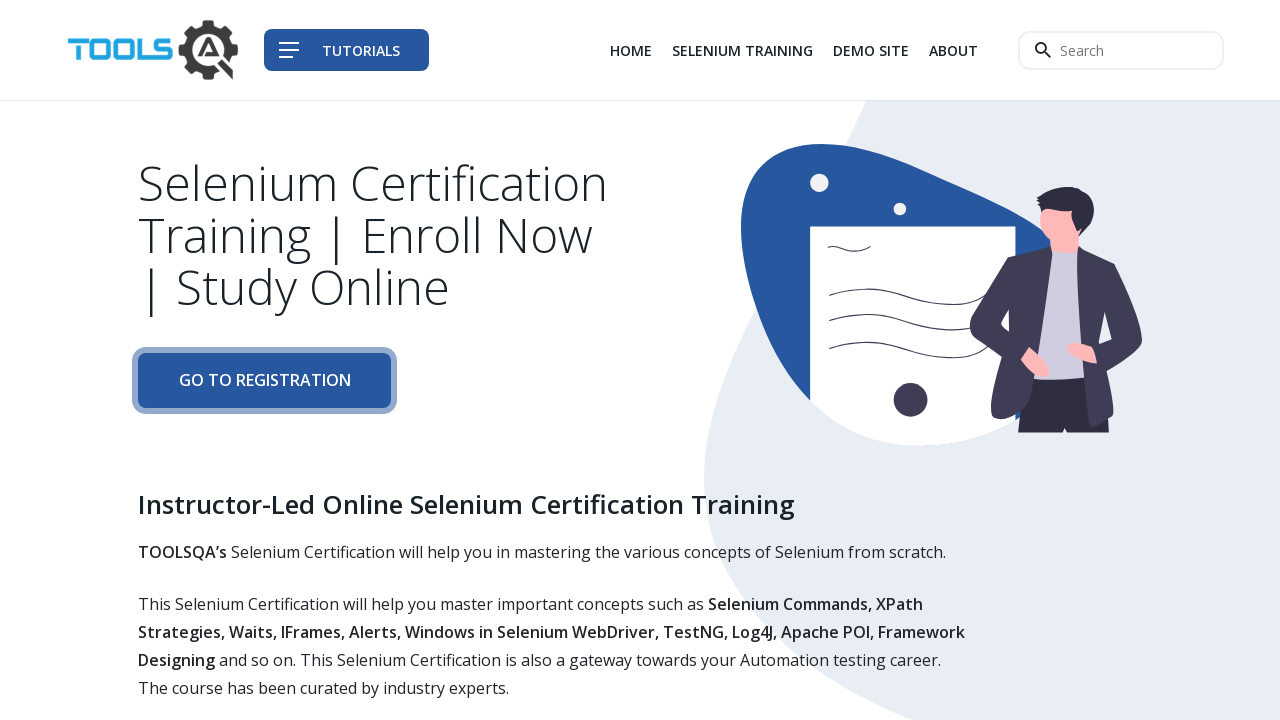

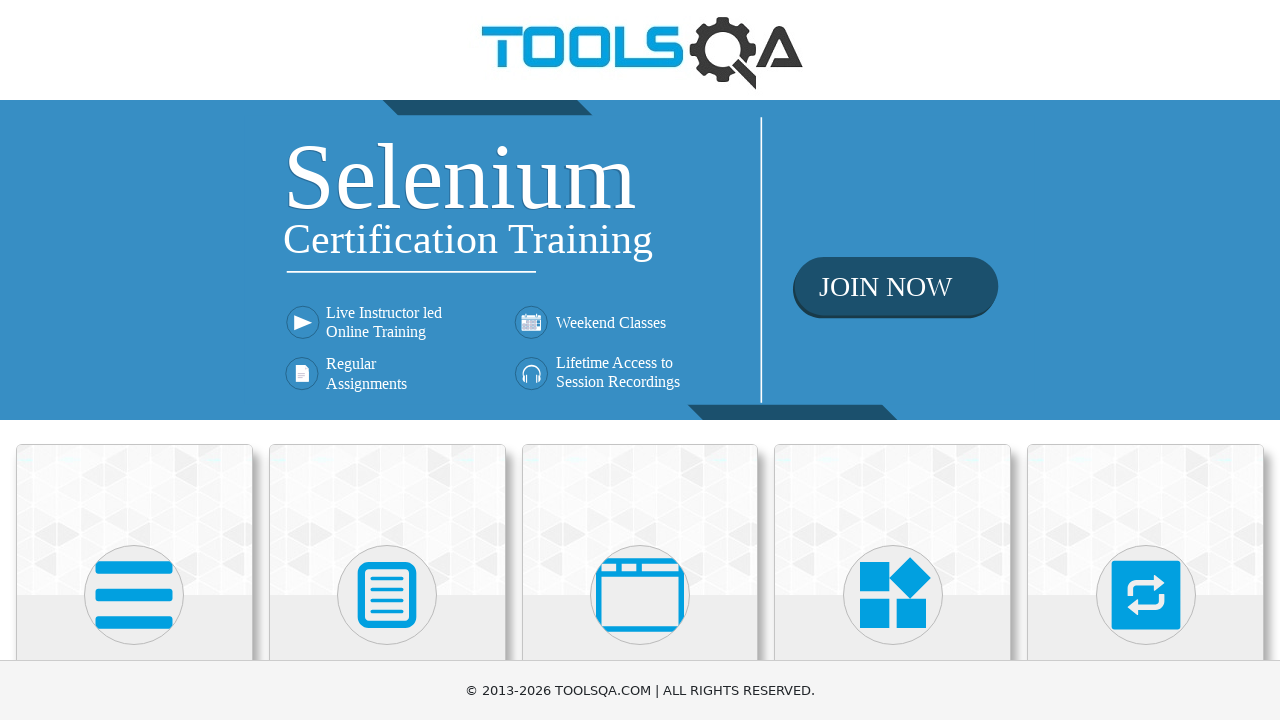